Fills out a contact form selecting gender, Spain as country, entering personal details (email, name, phone, address, message), then selects a product (Vélo) and a hobby checkbox.

Starting URL: https://sendform.nicepage.io/?version=13efcba7-1a49-45a5-9967-c2da8ebdd189&uid=f7bd60f0-34c8-40e3-8e2c-06cc19fcb730

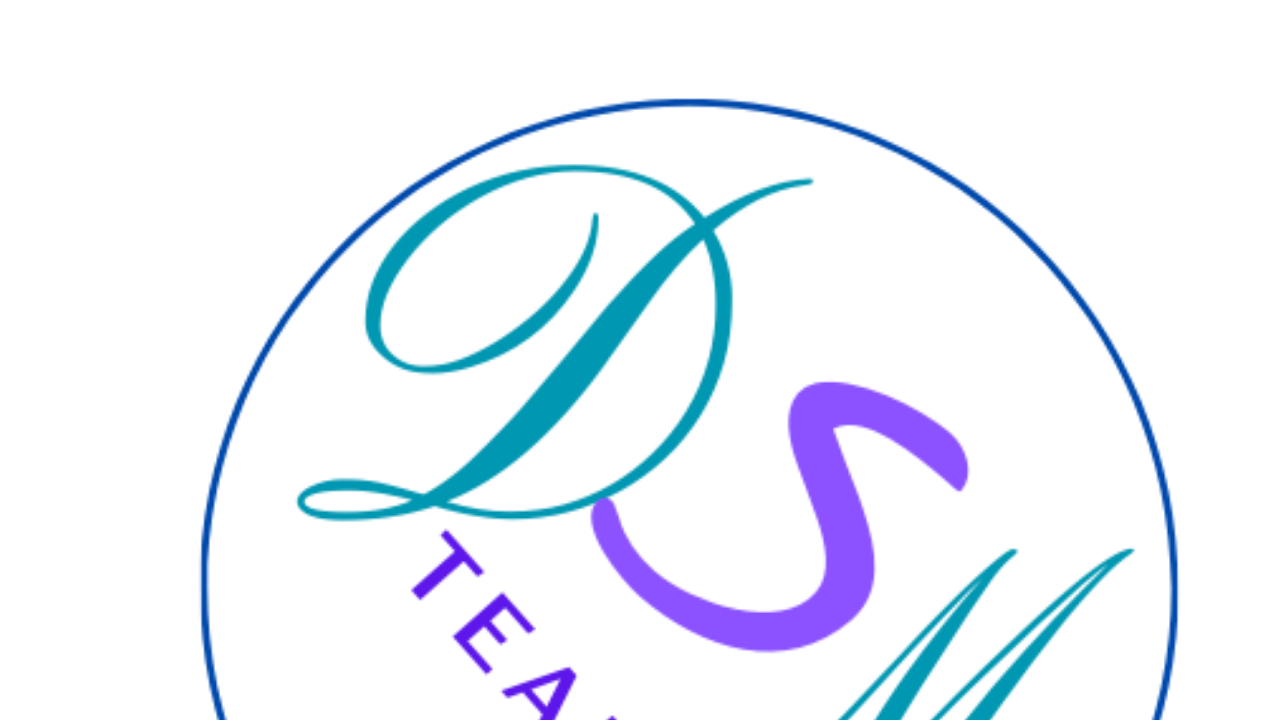

Clicked on gender field at (410, 361) on #field-aa6c
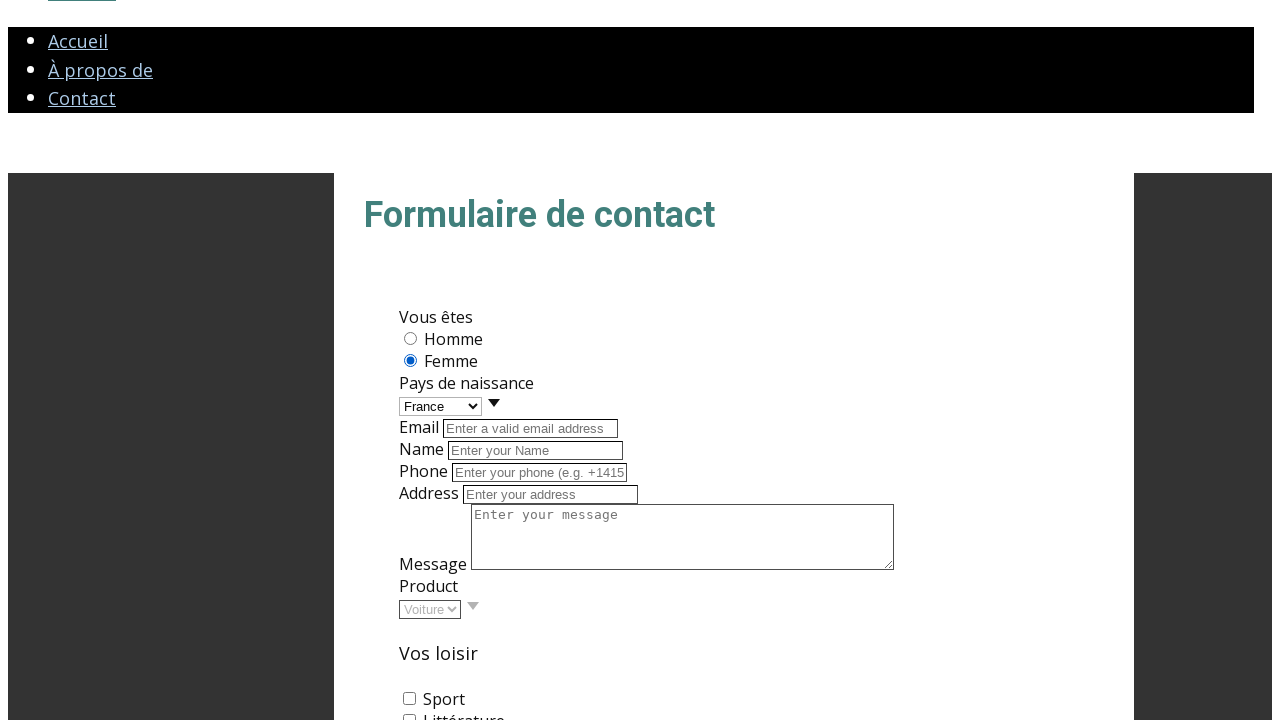

Country select field became visible
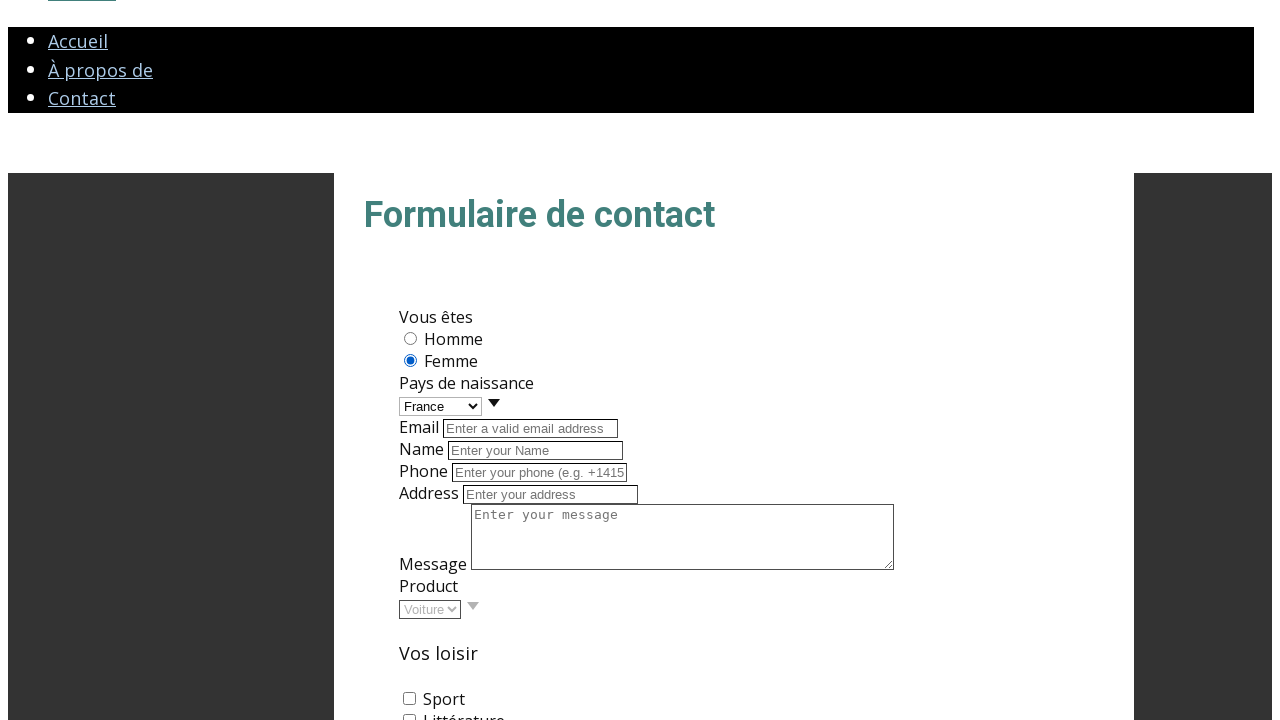

Selected Spain (Espagne) as country on #select-9648
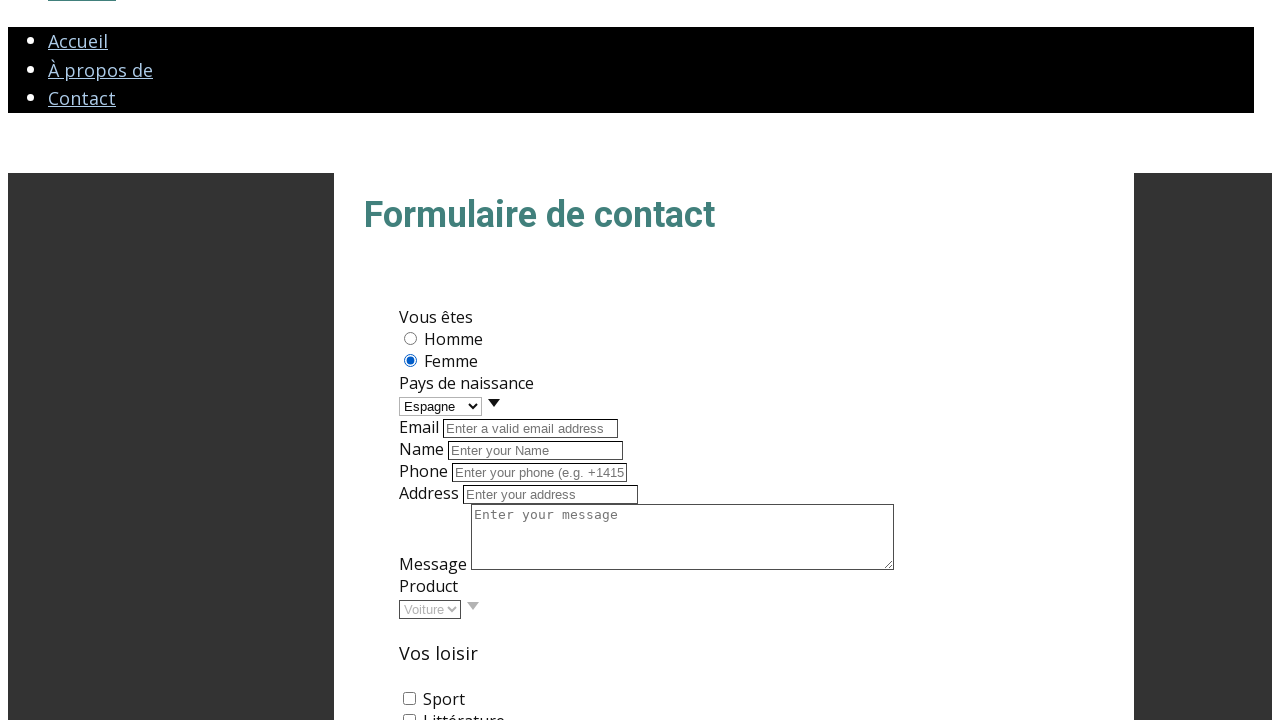

Filled email field with carlos.garcia@ejemplo.es on #email-c6a3
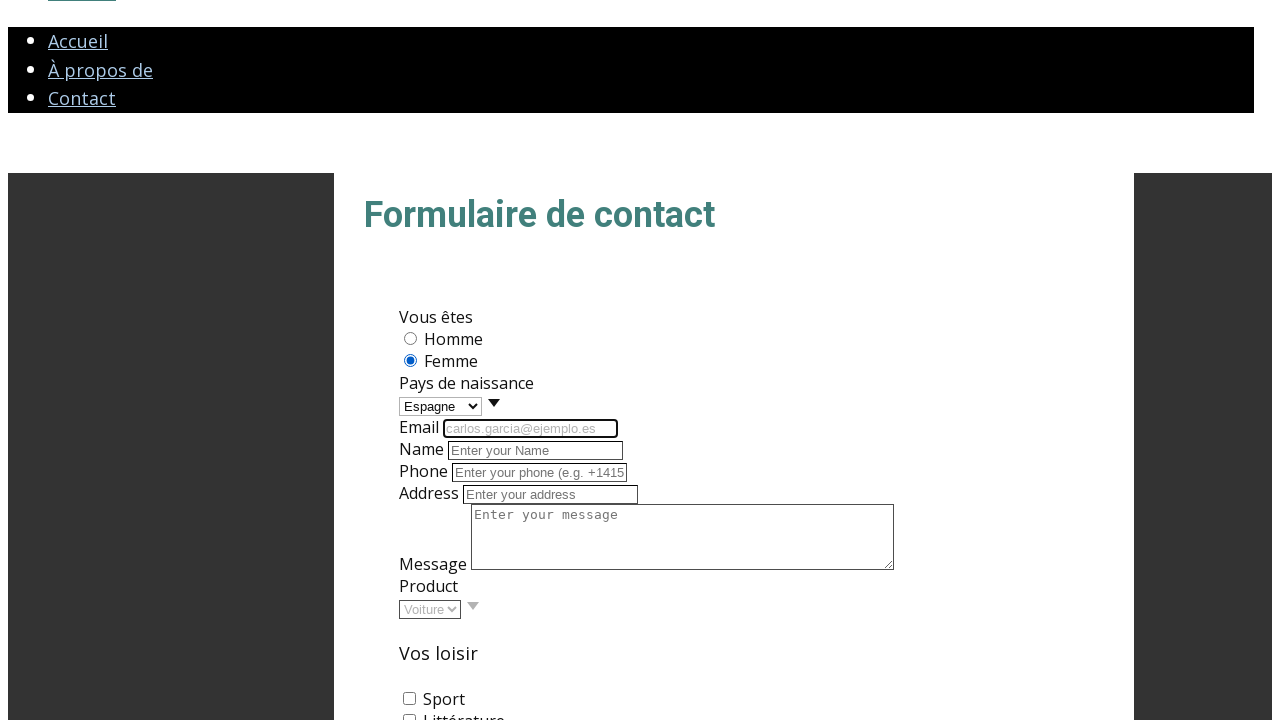

Filled name field with Carlos Garcia on #name-c6a3
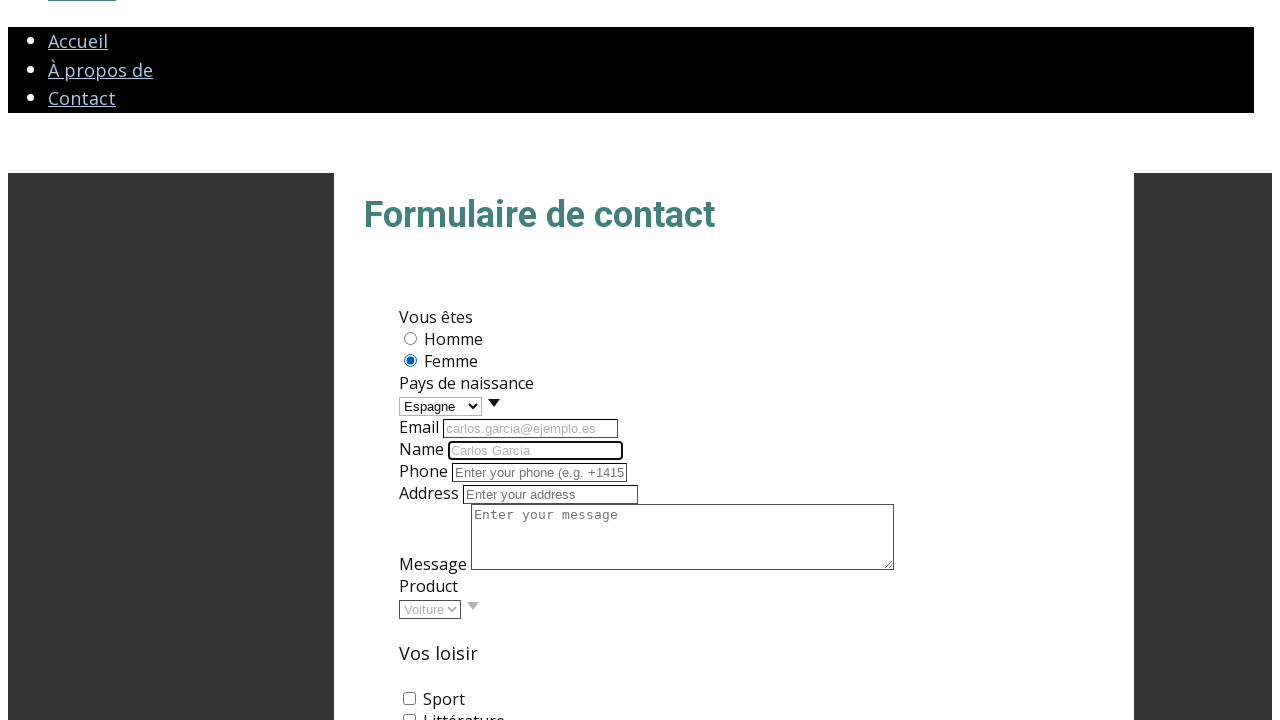

Filled phone field with +34678901234 on #phone-84d9
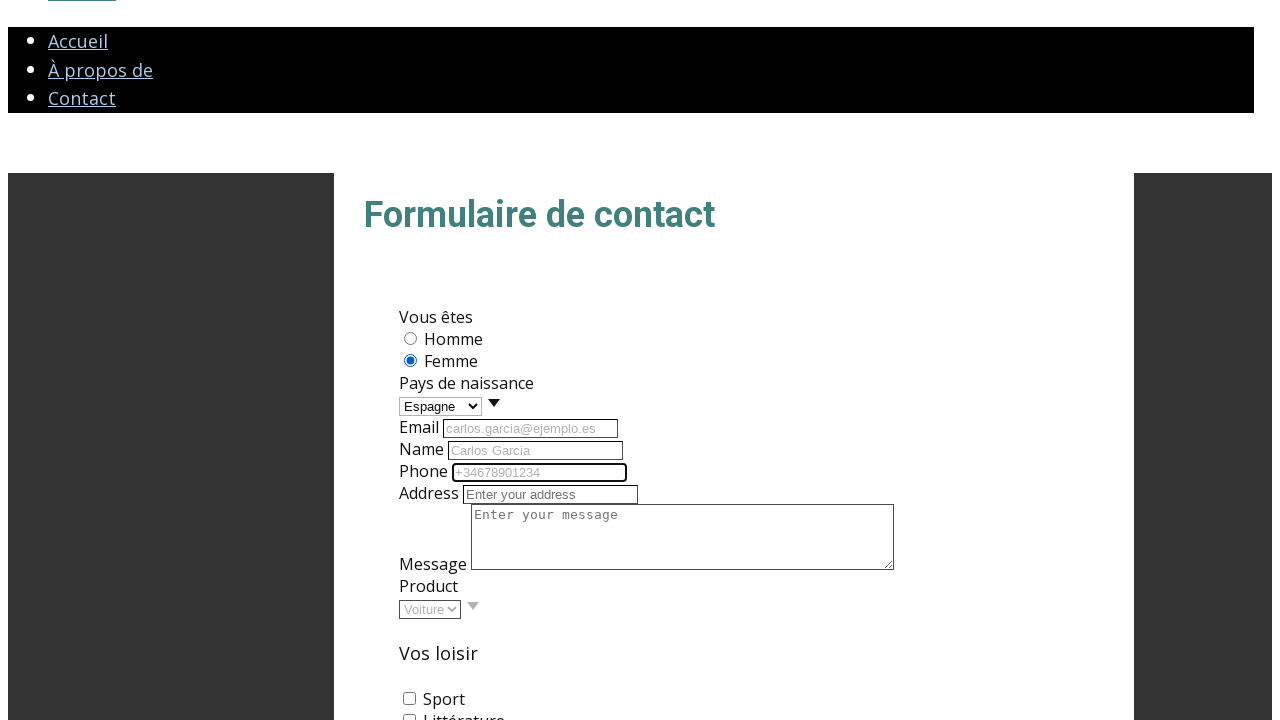

Filled address field with Calle Mayor 42, 28013 Madrid on #address-be2d
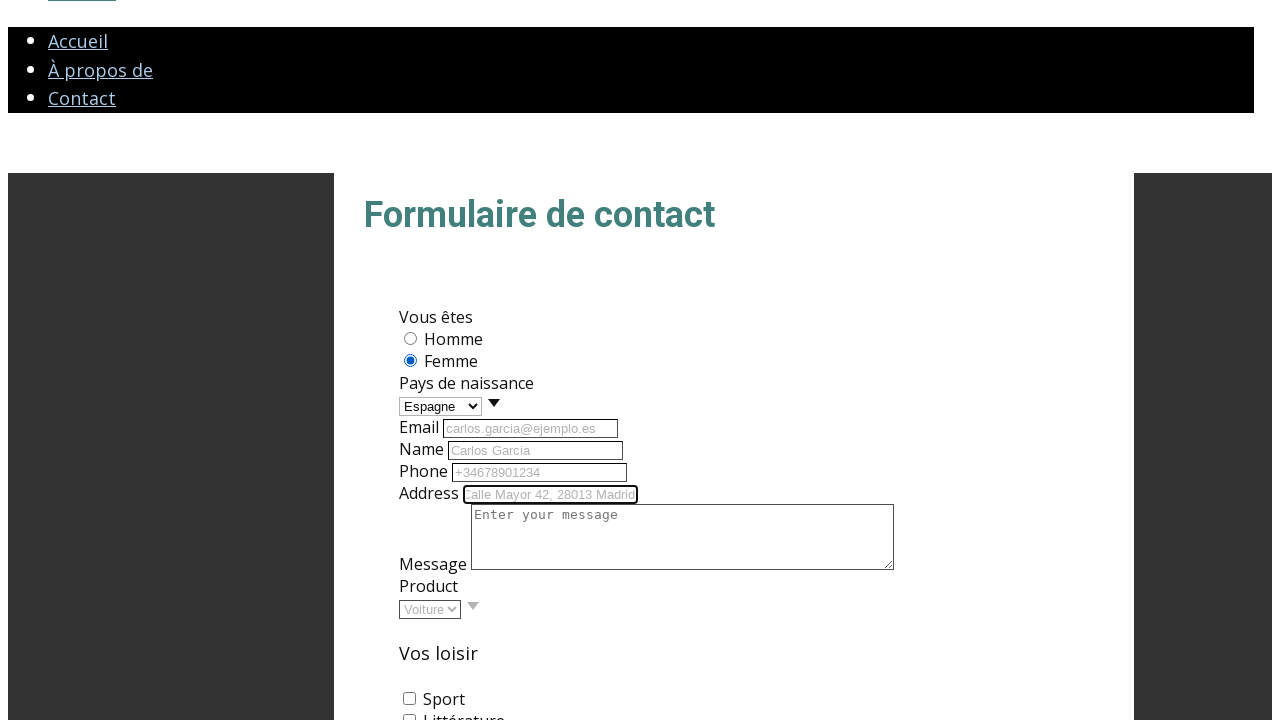

Filled message field with product inquiry in Spanish on #message-c6a3
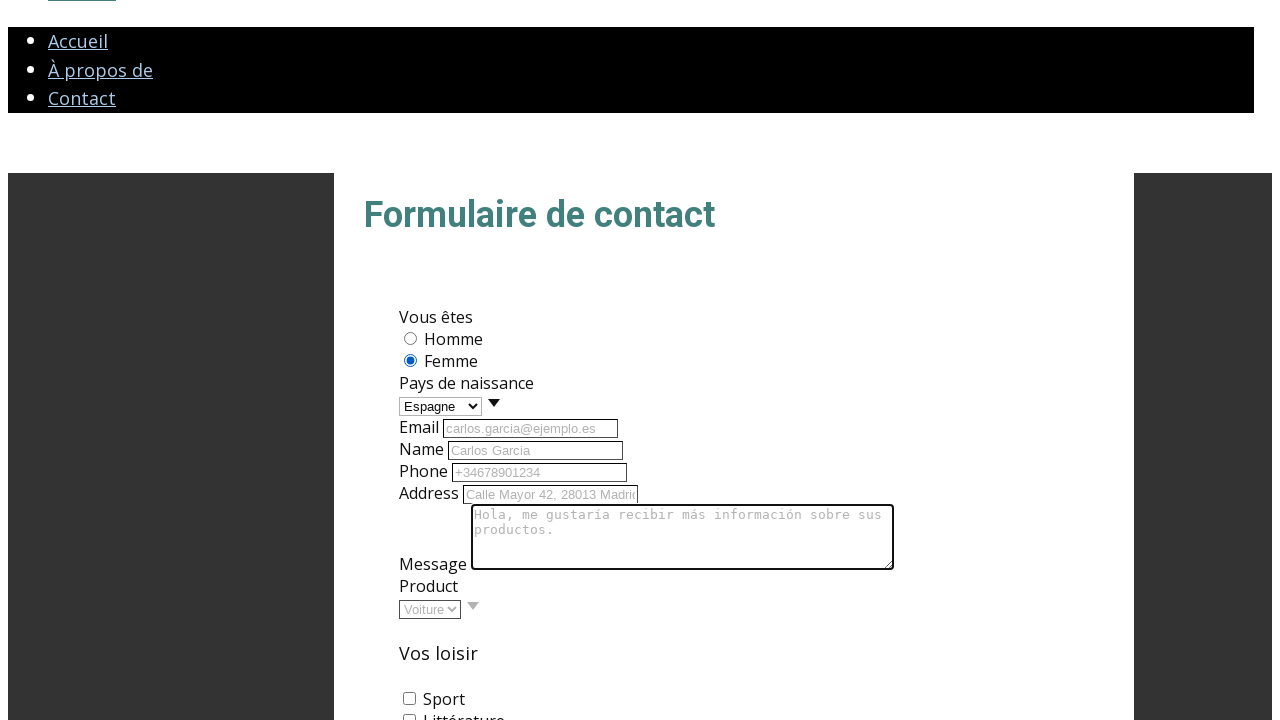

Product select field became visible
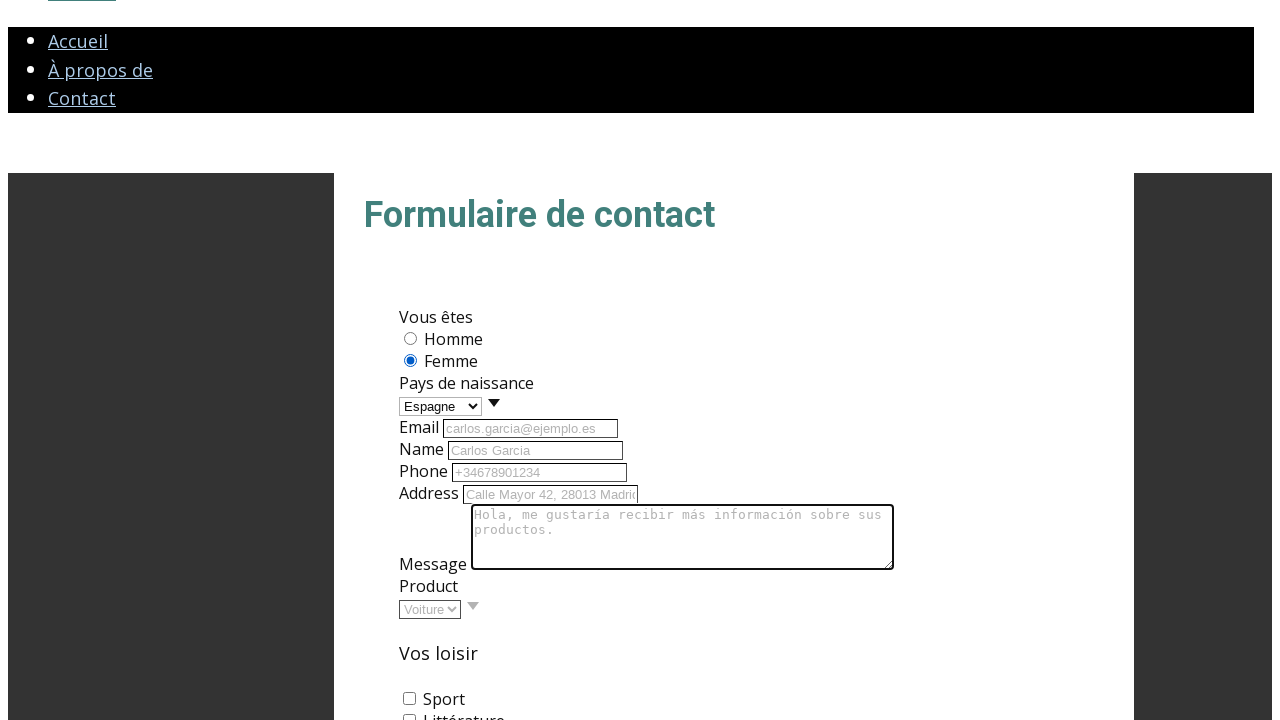

Selected Vélo as product on #select-c283
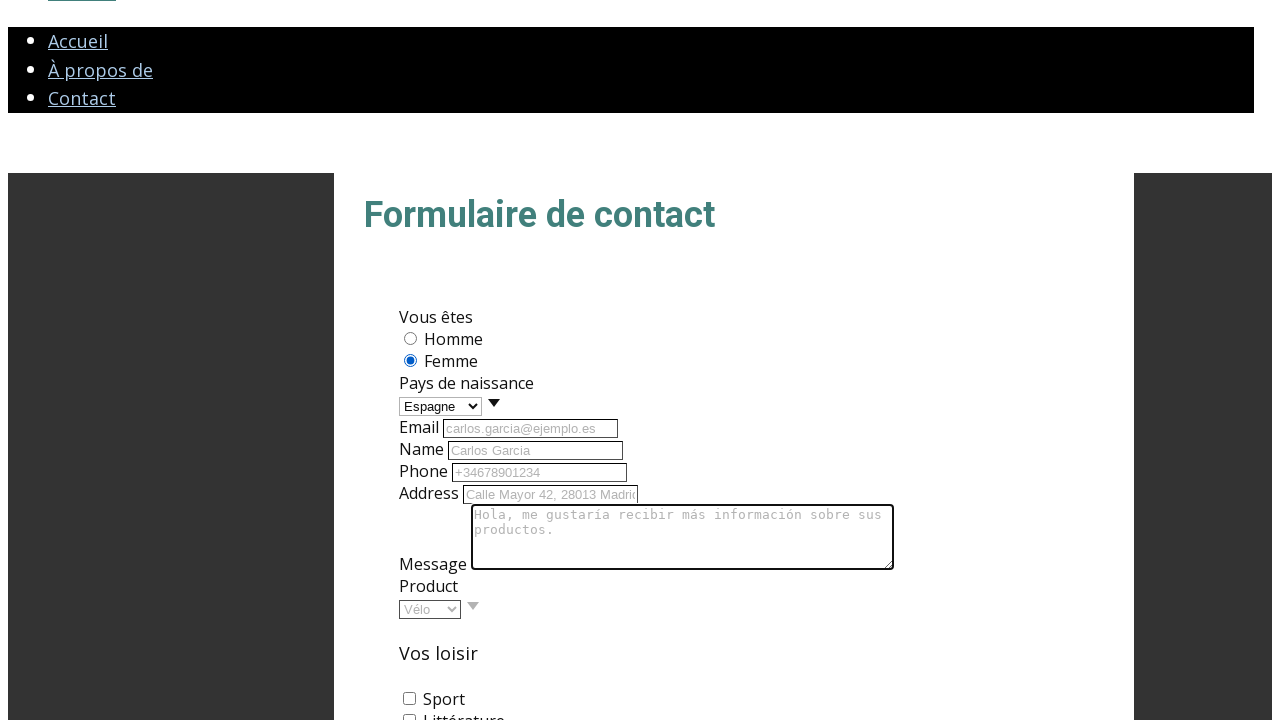

Clicked hobby checkbox at (410, 714) on #checkbox-1848
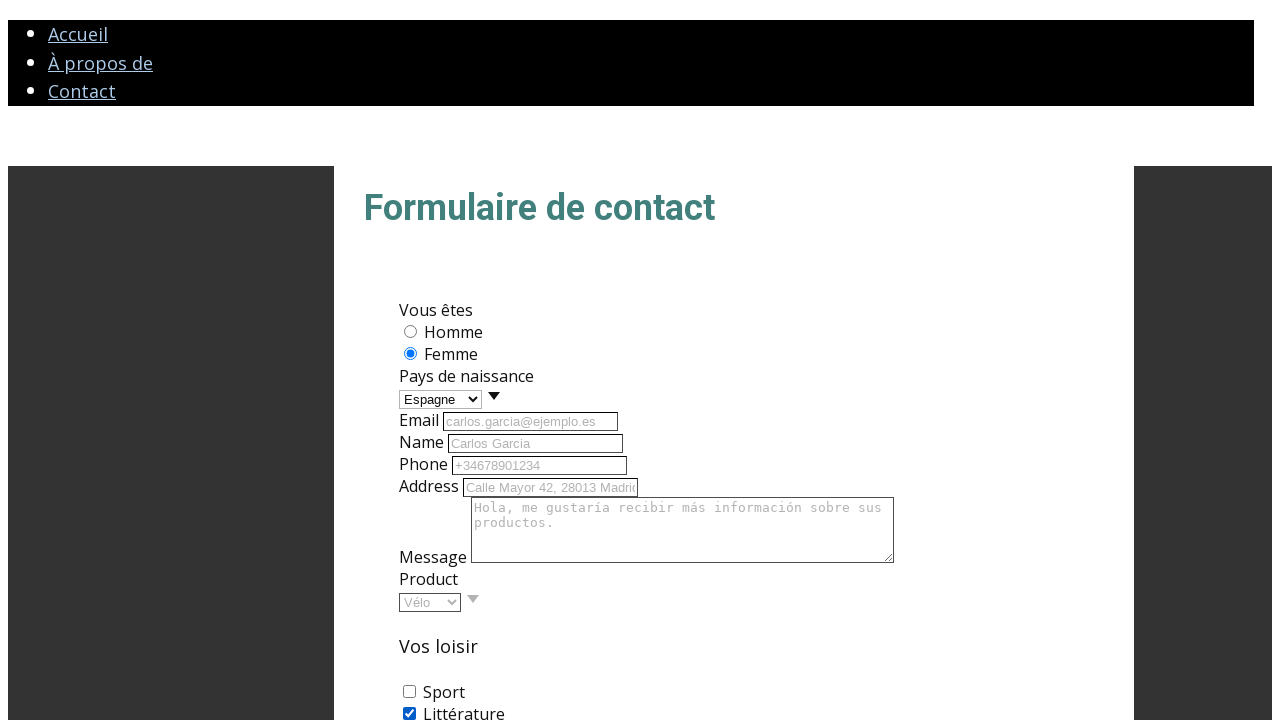

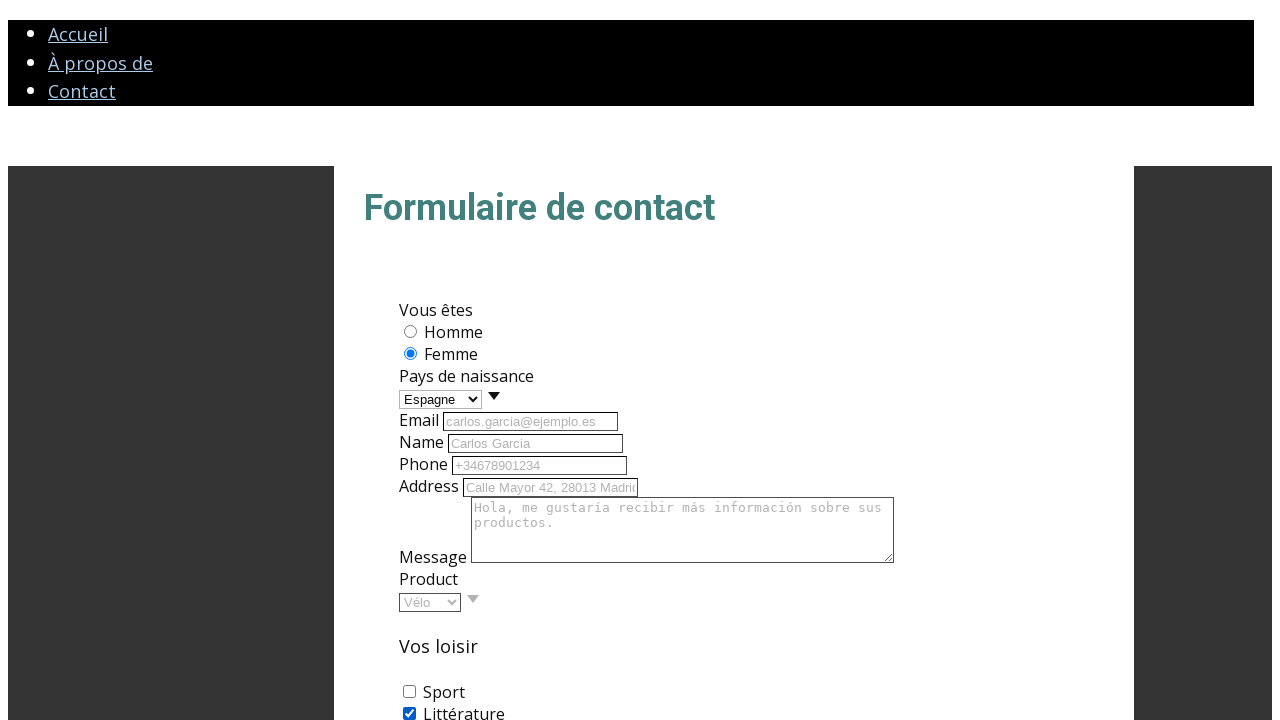